Tests an e-commerce flow by searching for products, adding items to cart, and completing the checkout process

Starting URL: https://rahulshettyacademy.com/seleniumPractise/#/

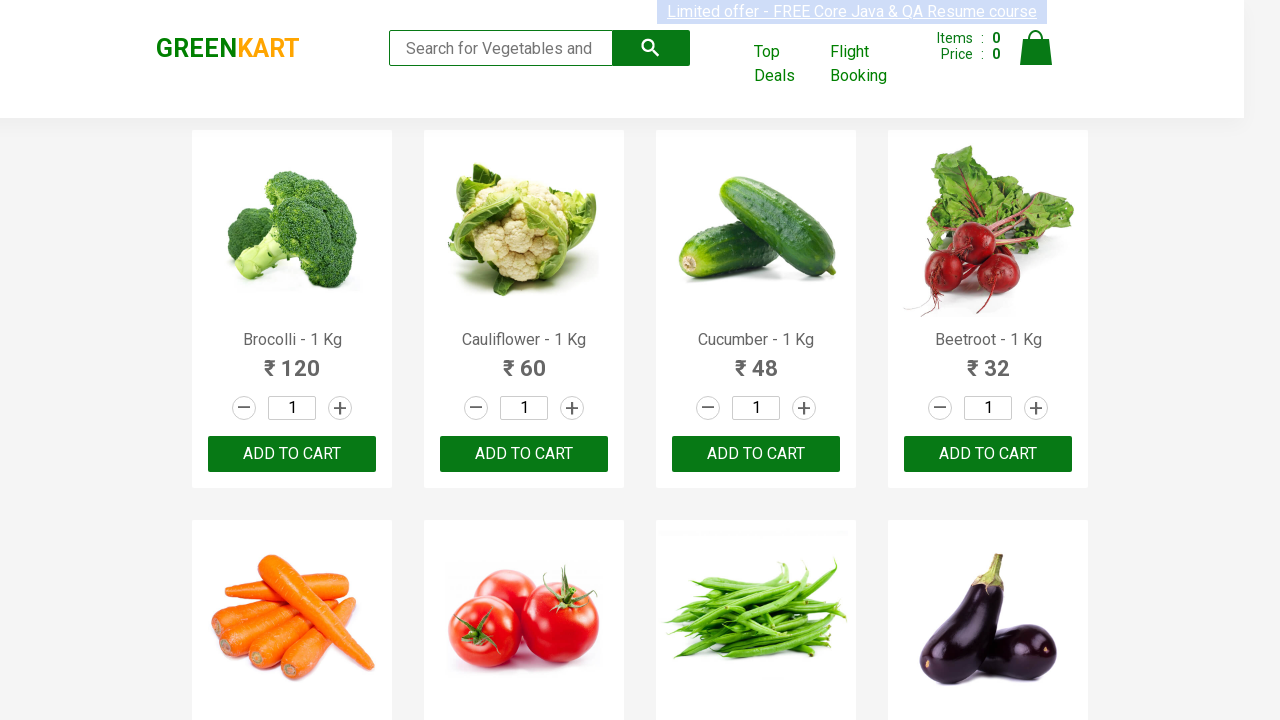

Filled search field with 'ca' to find products on .search-keyword
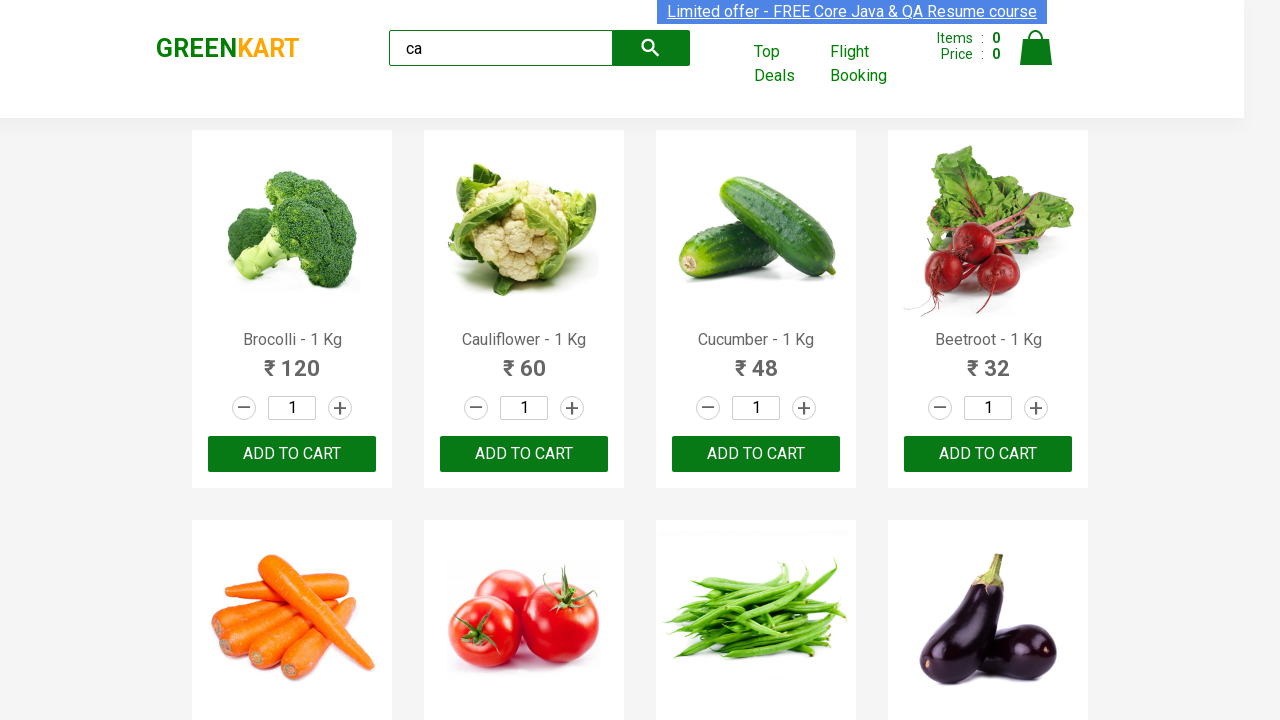

Waited for products to load
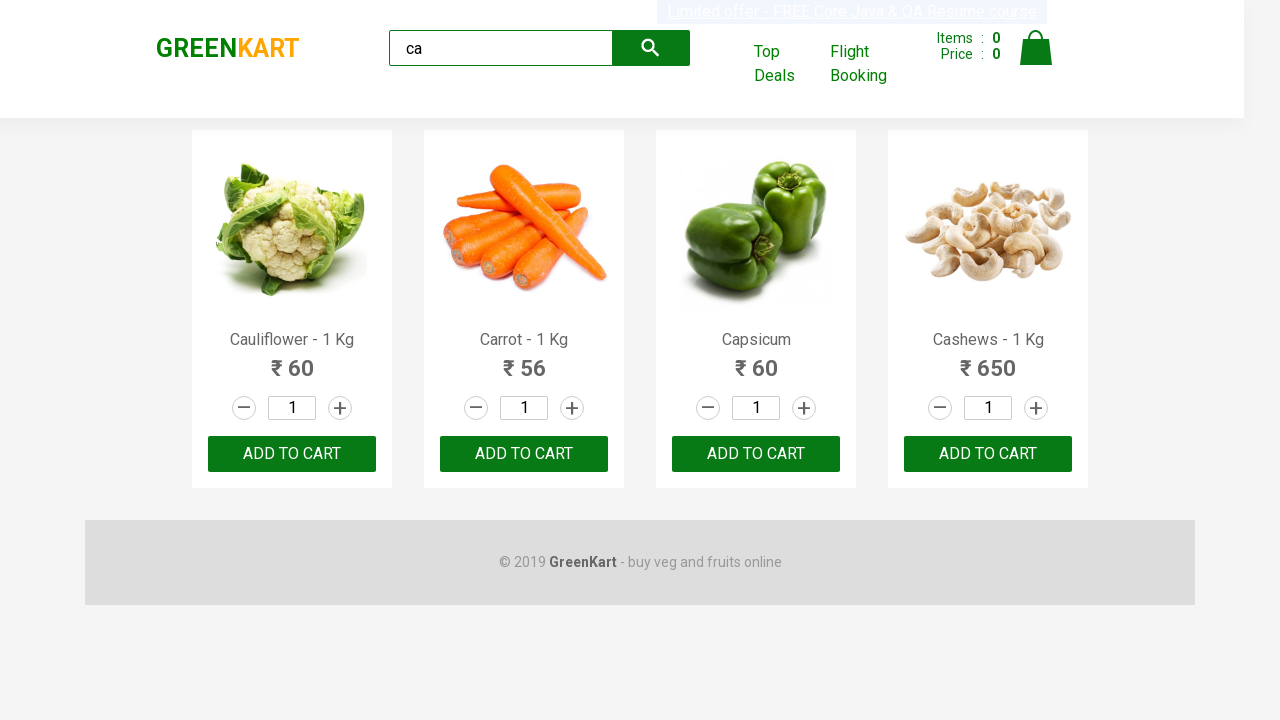

Retrieved list of all products
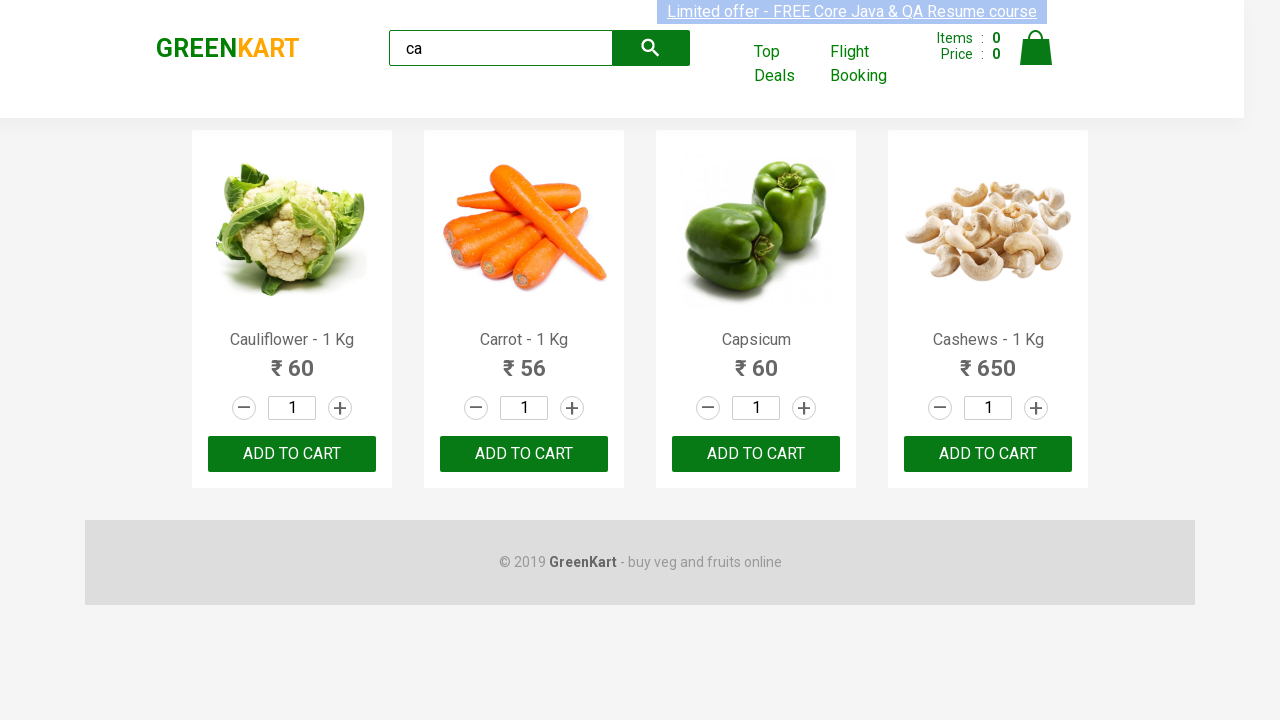

Found and clicked 'Cashews' product add to cart button at (988, 454) on .products .product >> nth=3 >> button
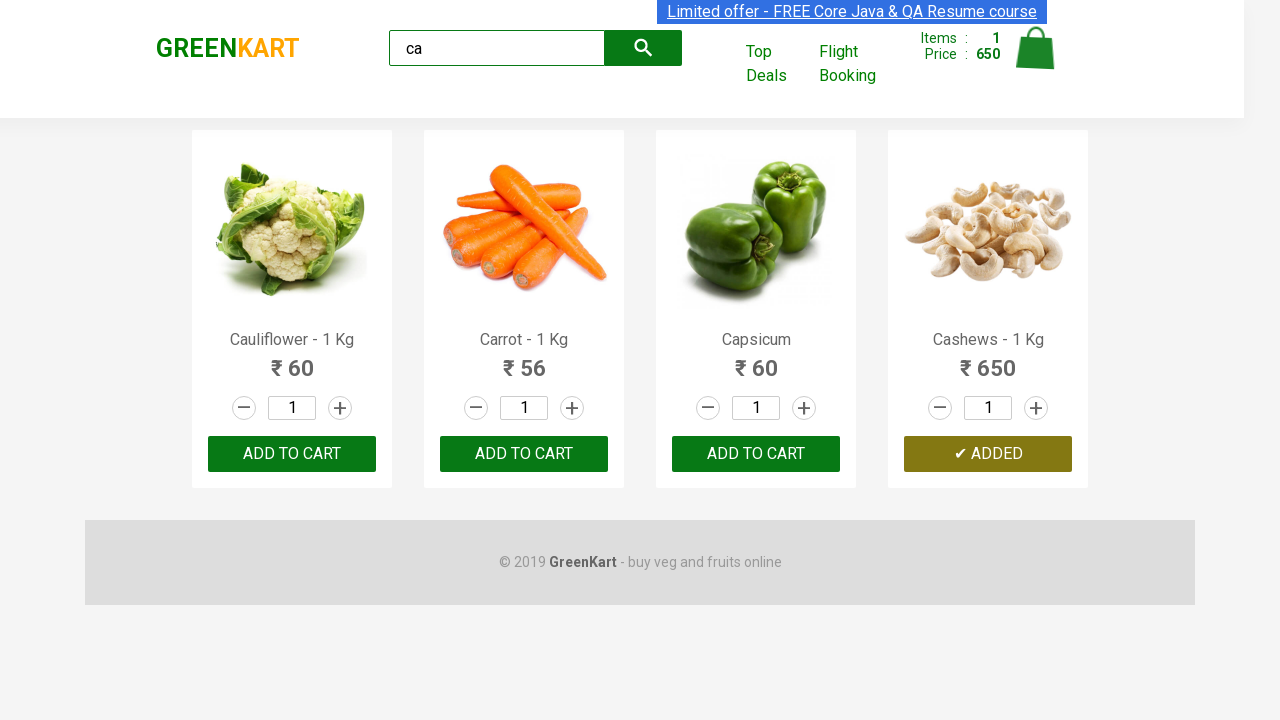

Clicked cart icon to view shopping cart at (1036, 48) on .cart-icon > img
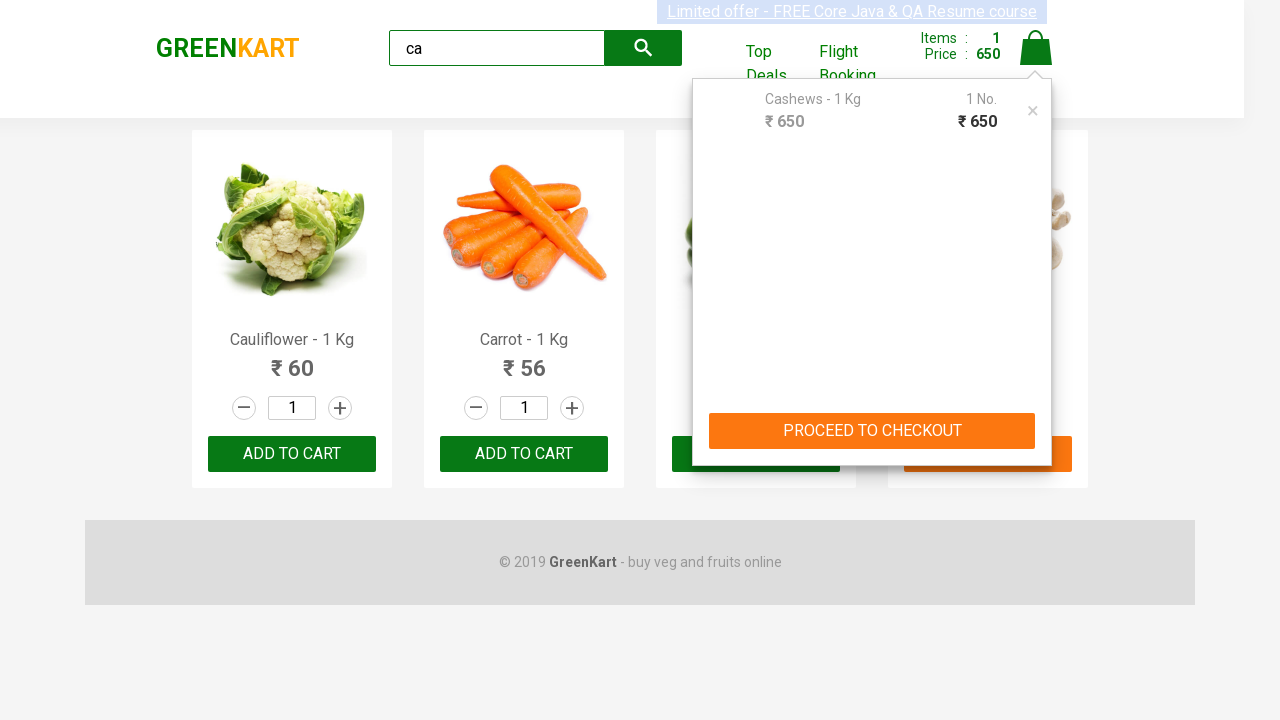

Clicked 'PROCEED TO CHECKOUT' button at (872, 431) on text=PROCEED TO CHECKOUT
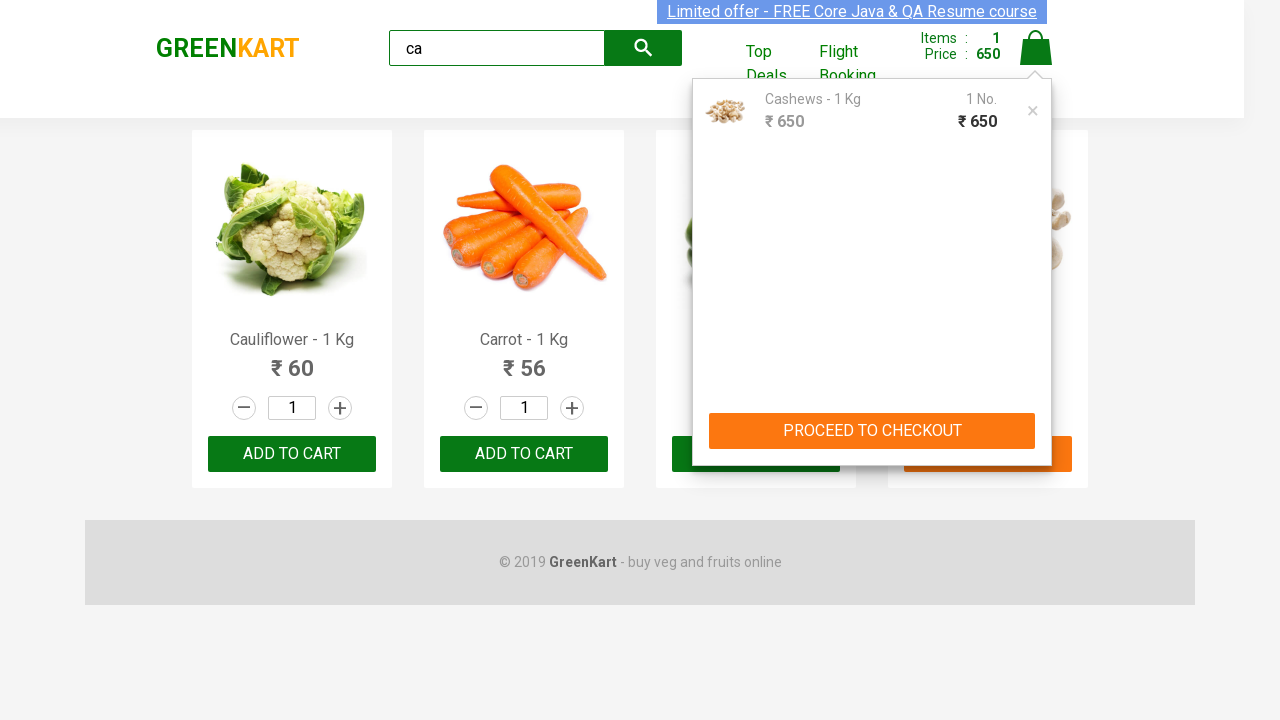

Clicked 'Place Order' button at (1036, 420) on text=Place Order
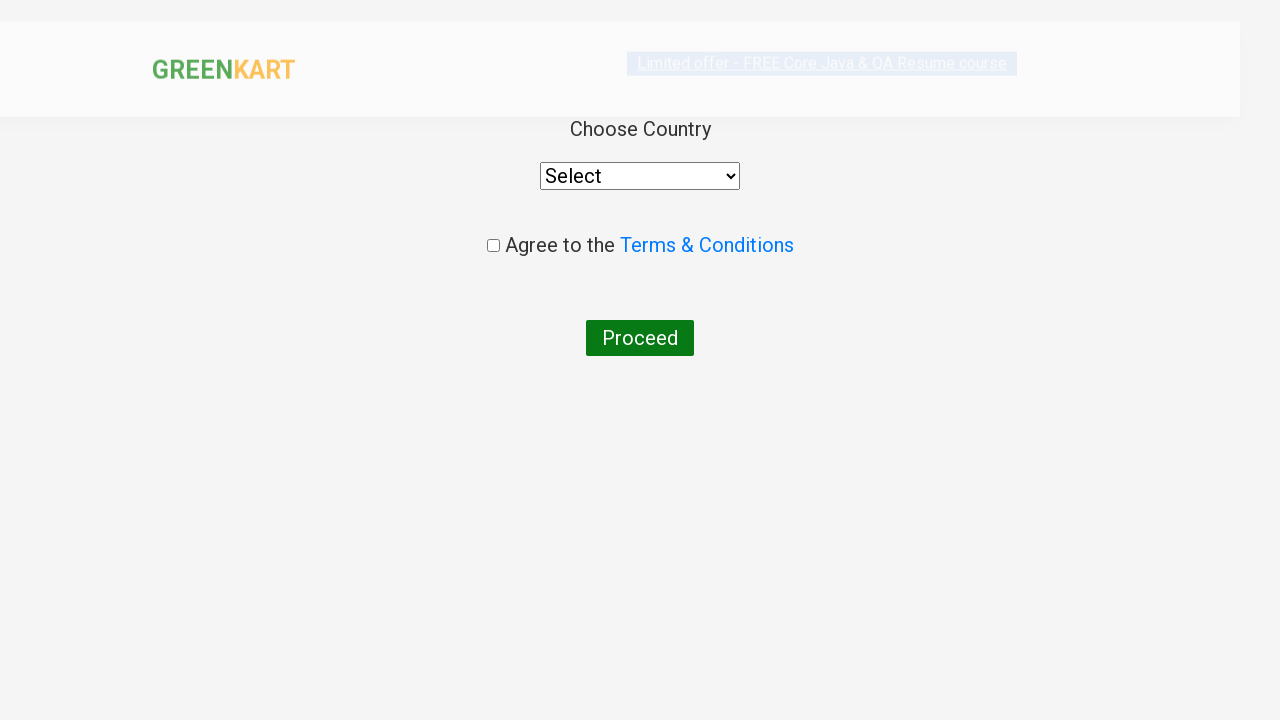

Selected 'Brazil' from country dropdown on select
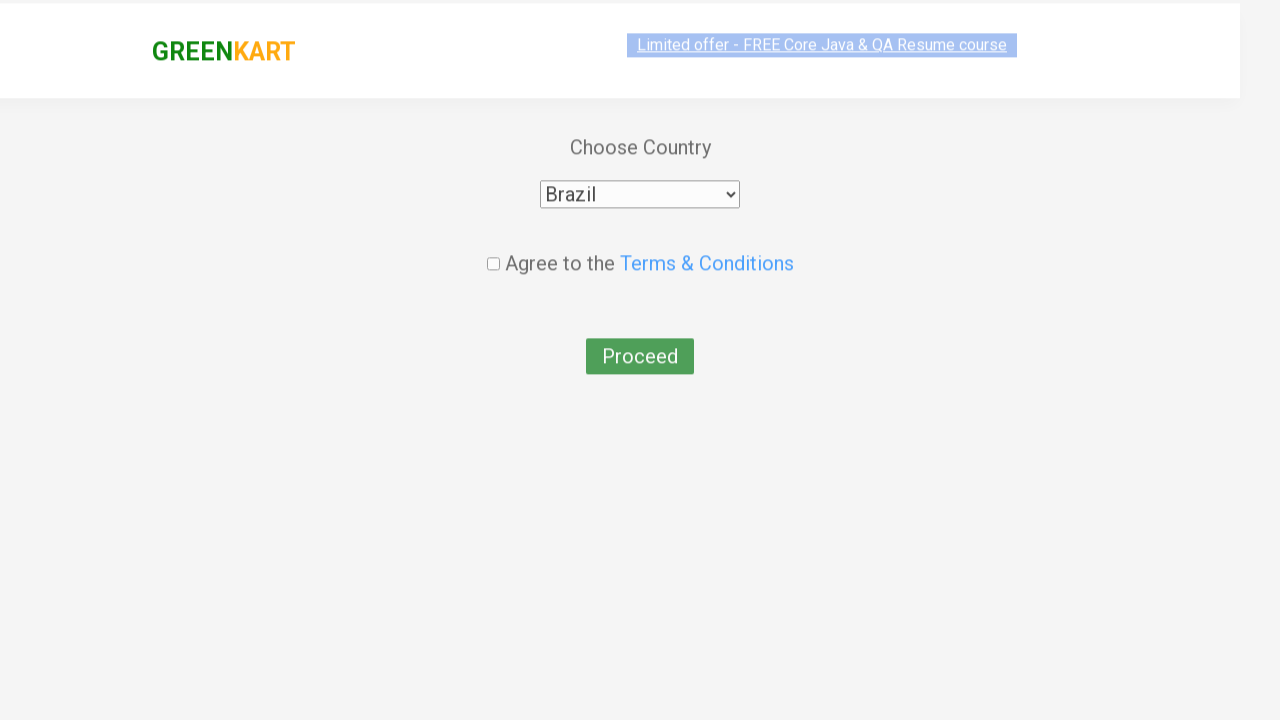

Checked the agreement checkbox at (493, 246) on .chkAgree
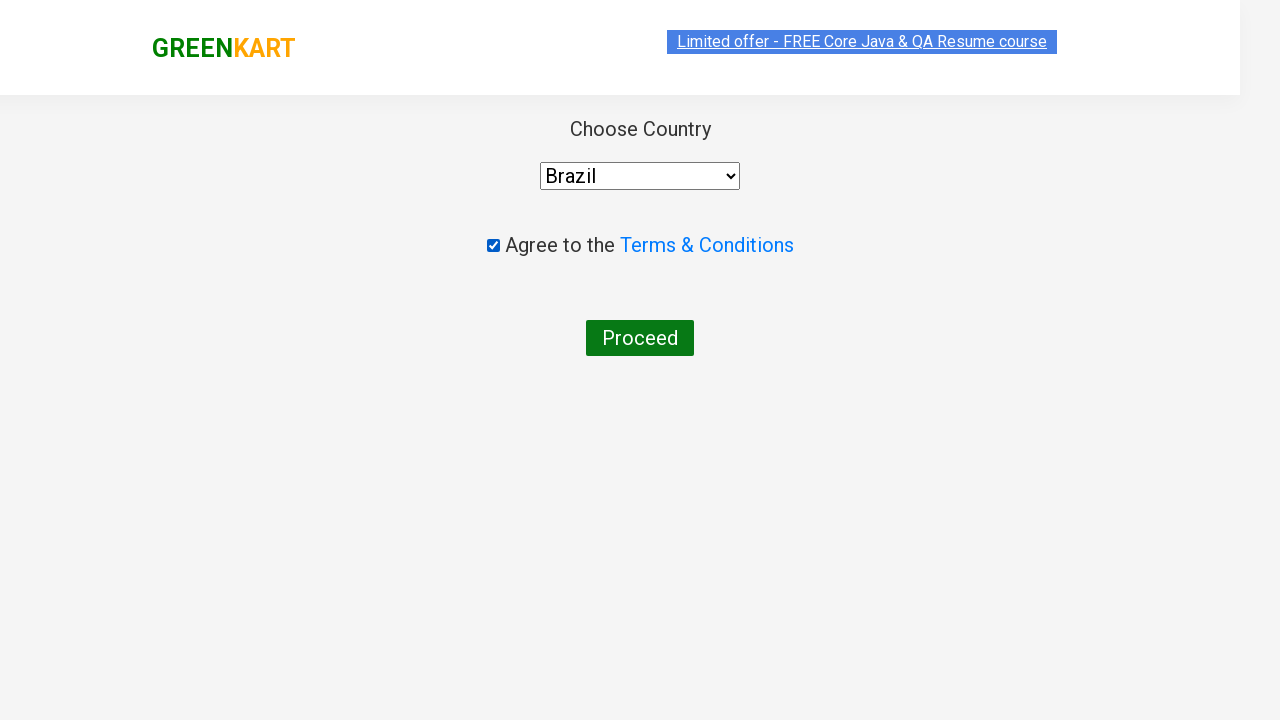

Clicked button to complete the order at (640, 338) on button
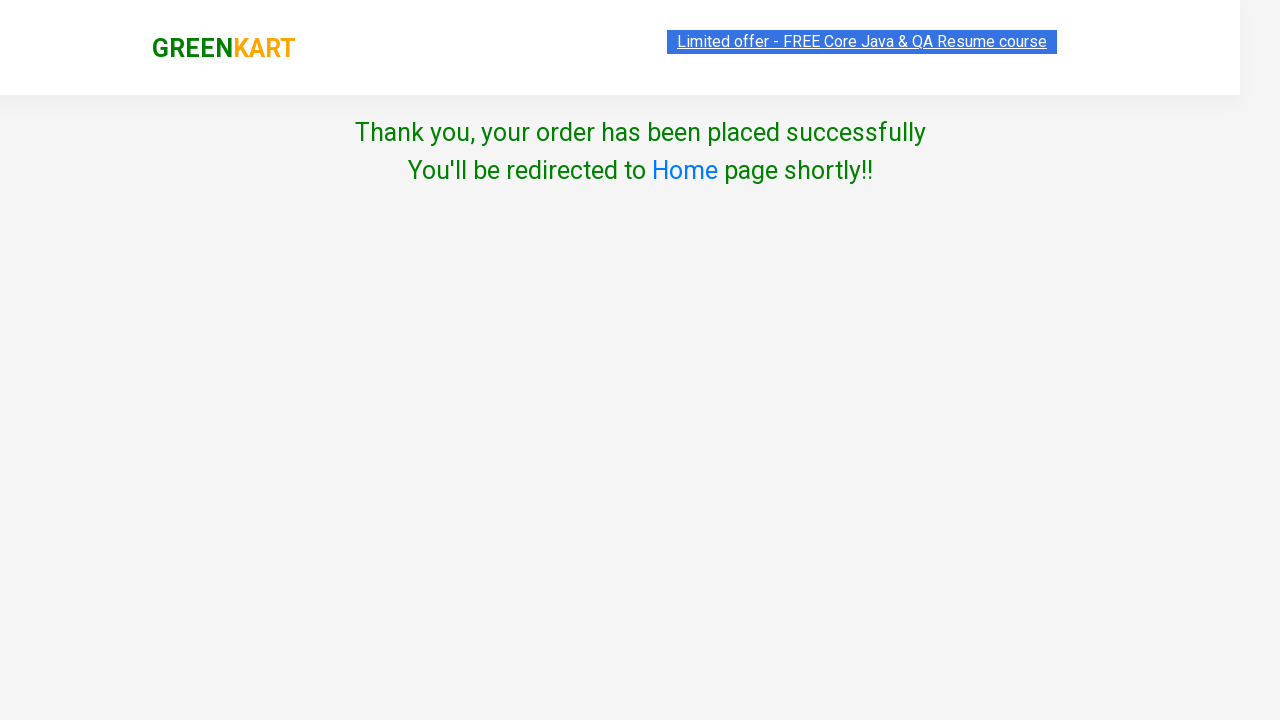

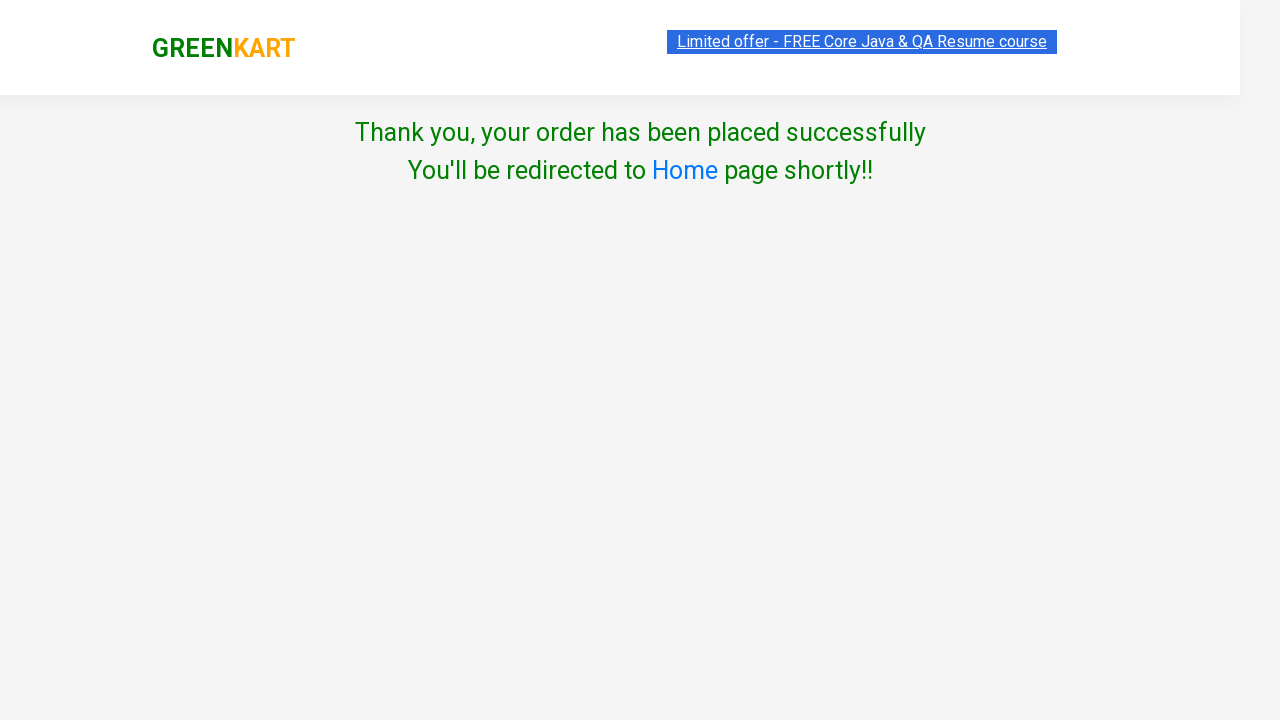